Tests navigation to the General Public section by clicking on the corresponding link and verifying the URL

Starting URL: https://www.fiscal.treasury.gov/

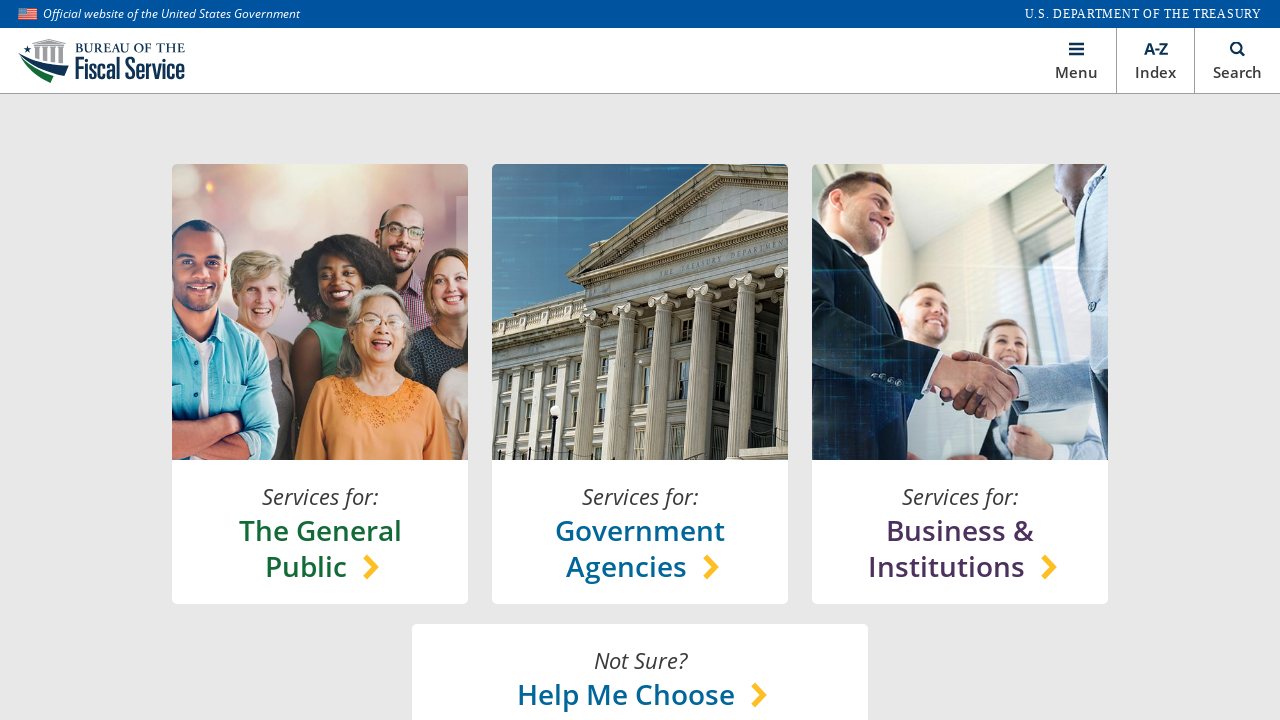

Clicked on General Public section link at (320, 548) on //*[@id="main"]/section[1]/content-lock/h-box[1]/v-box[1]/a/h-box/chooser-text/h
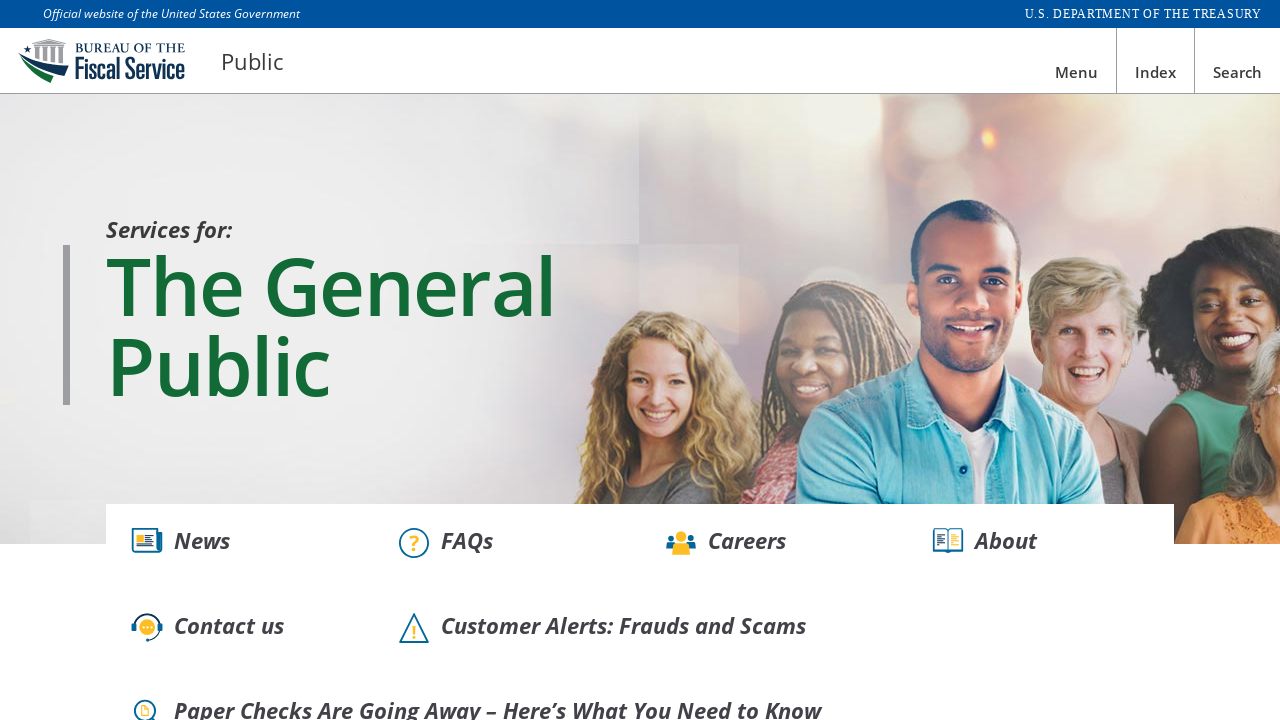

Navigated to General Public page at https://www.fiscal.treasury.gov/public/
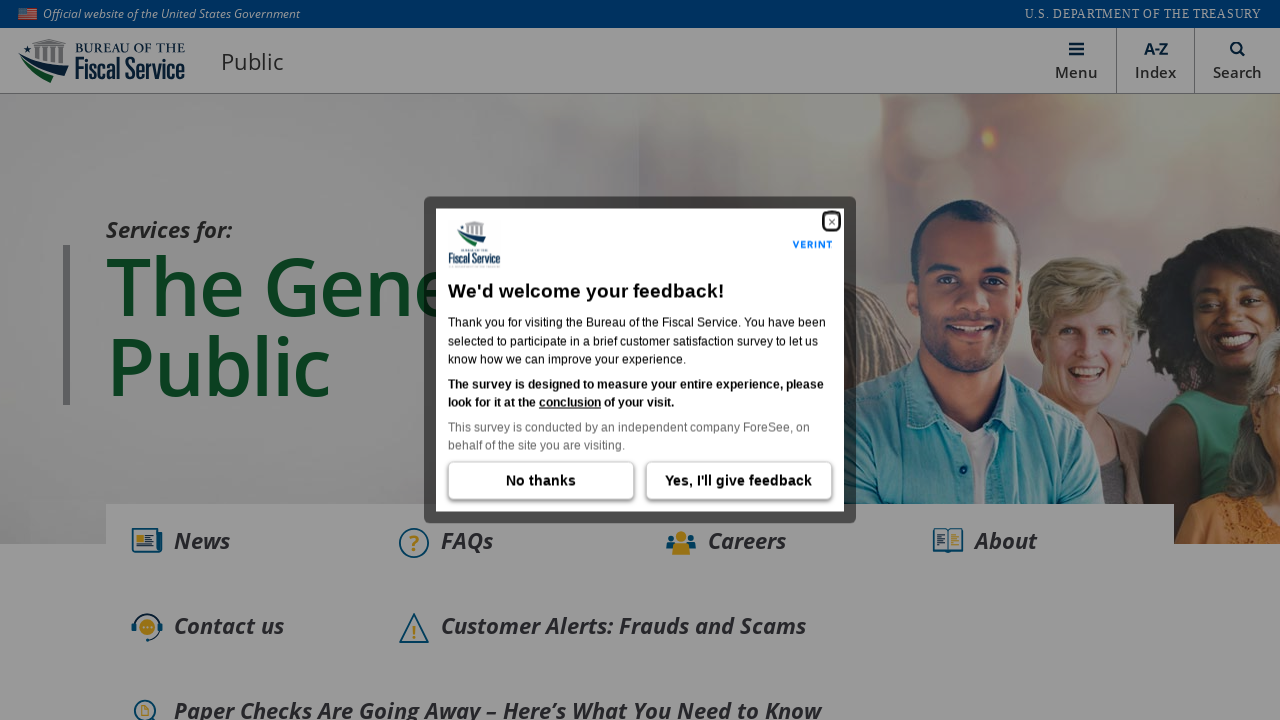

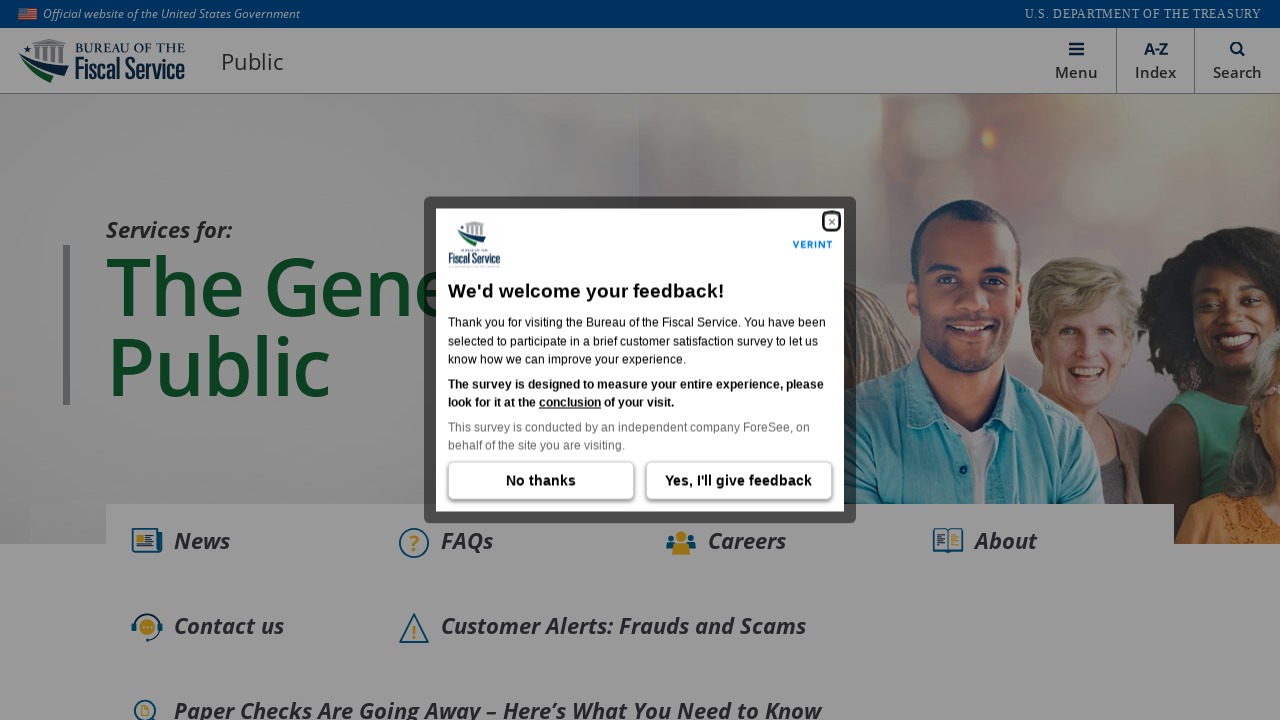